Tests hover functionality by navigating to Hovers page and hovering over all figure elements

Starting URL: https://practice.cydeo.com/

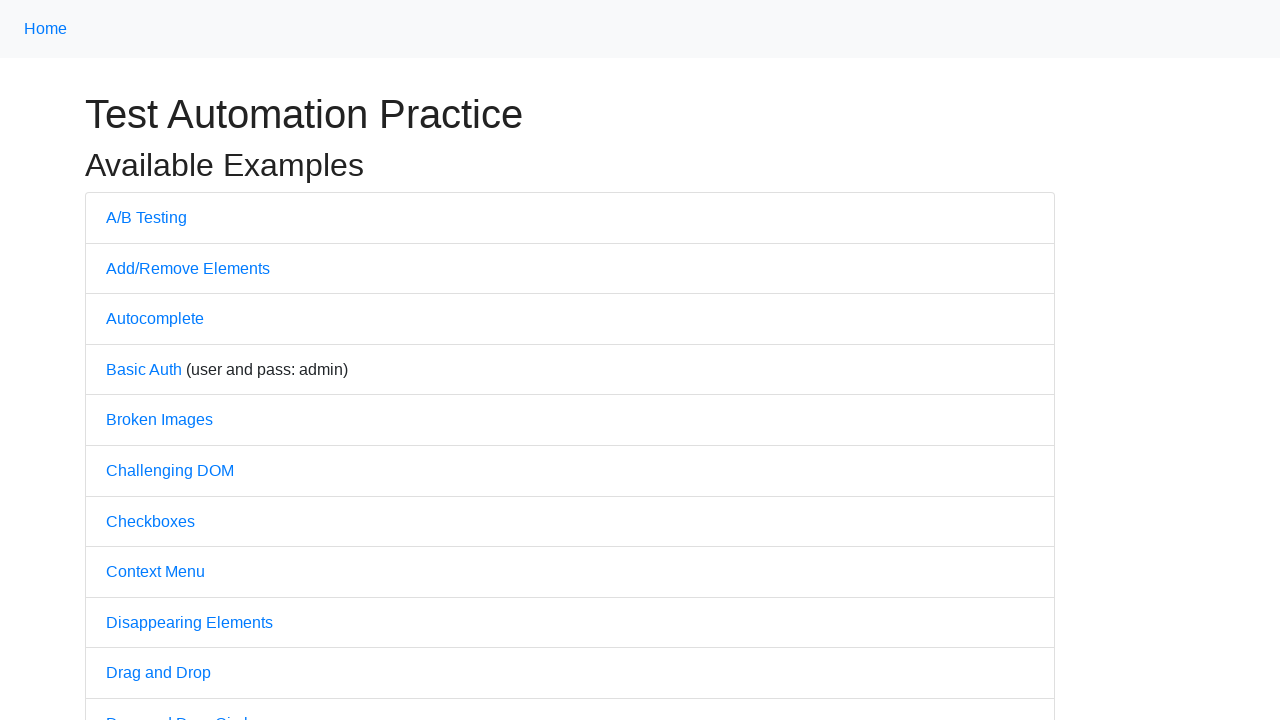

Clicked on Hovers link to navigate to Hovers page at (132, 360) on text=Hovers
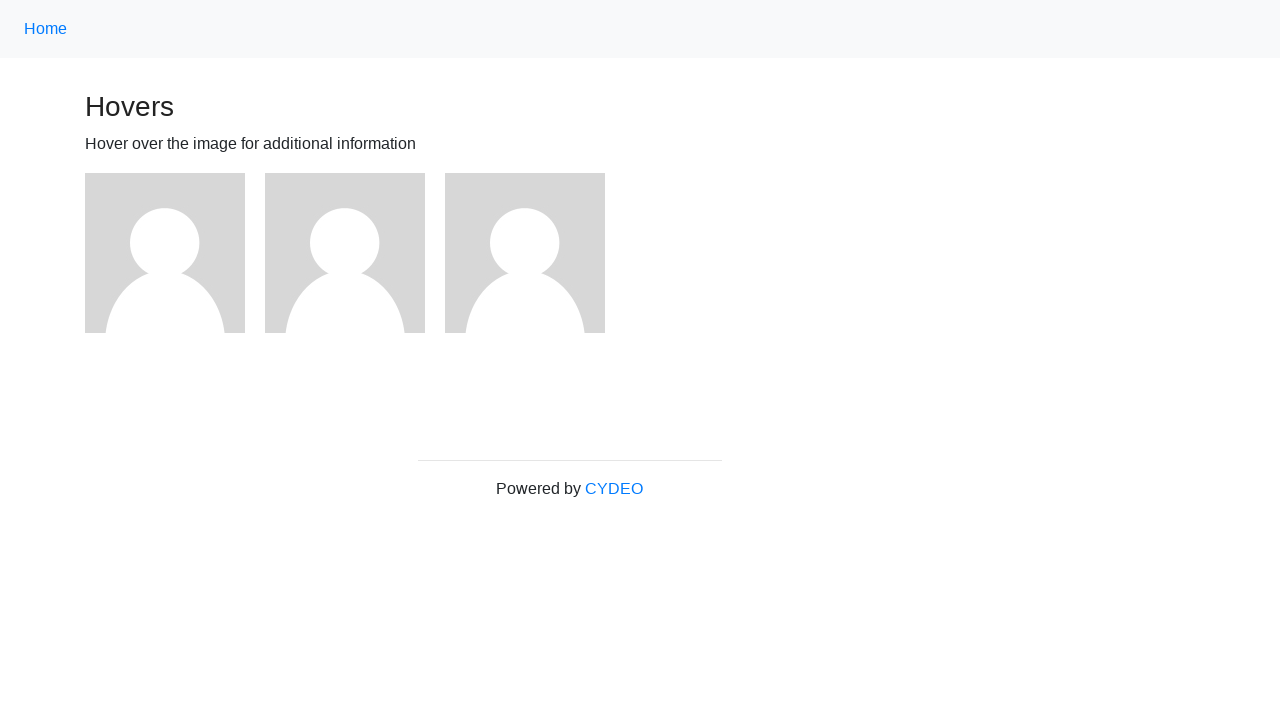

Located all figure elements on the page
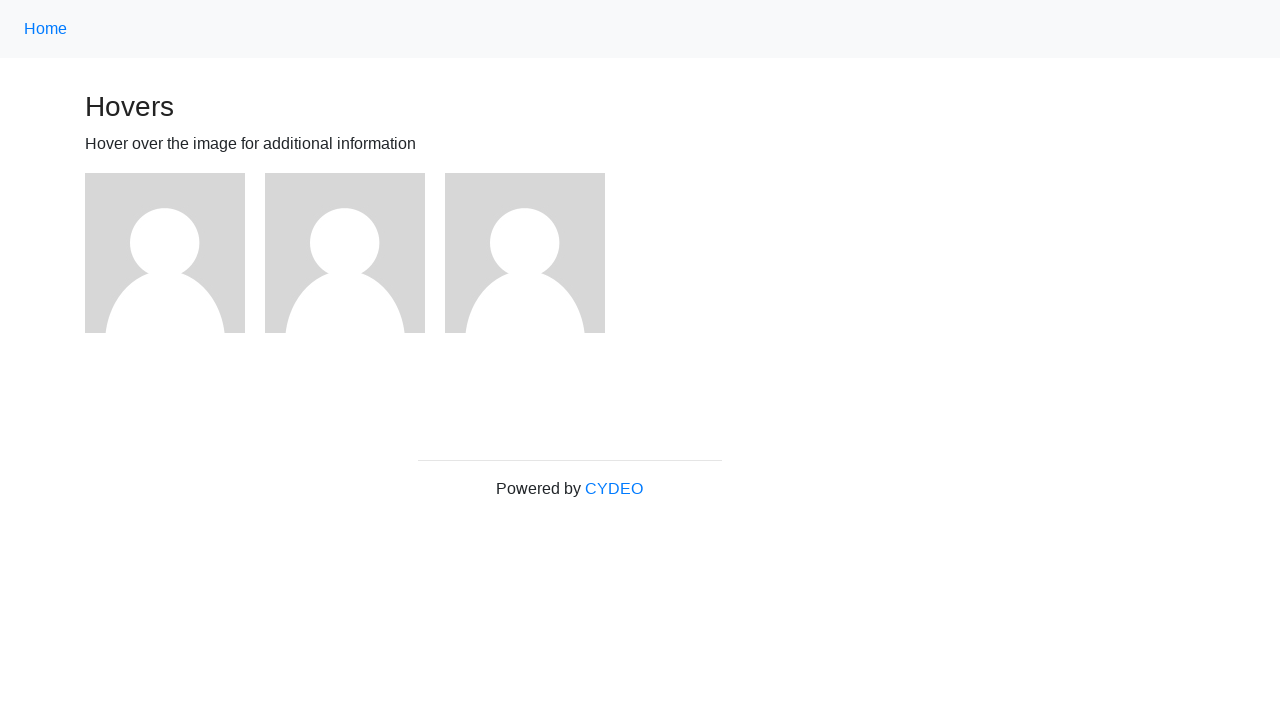

Hovered over a figure element at (175, 253) on xpath=//div[@class='figure'] >> nth=0
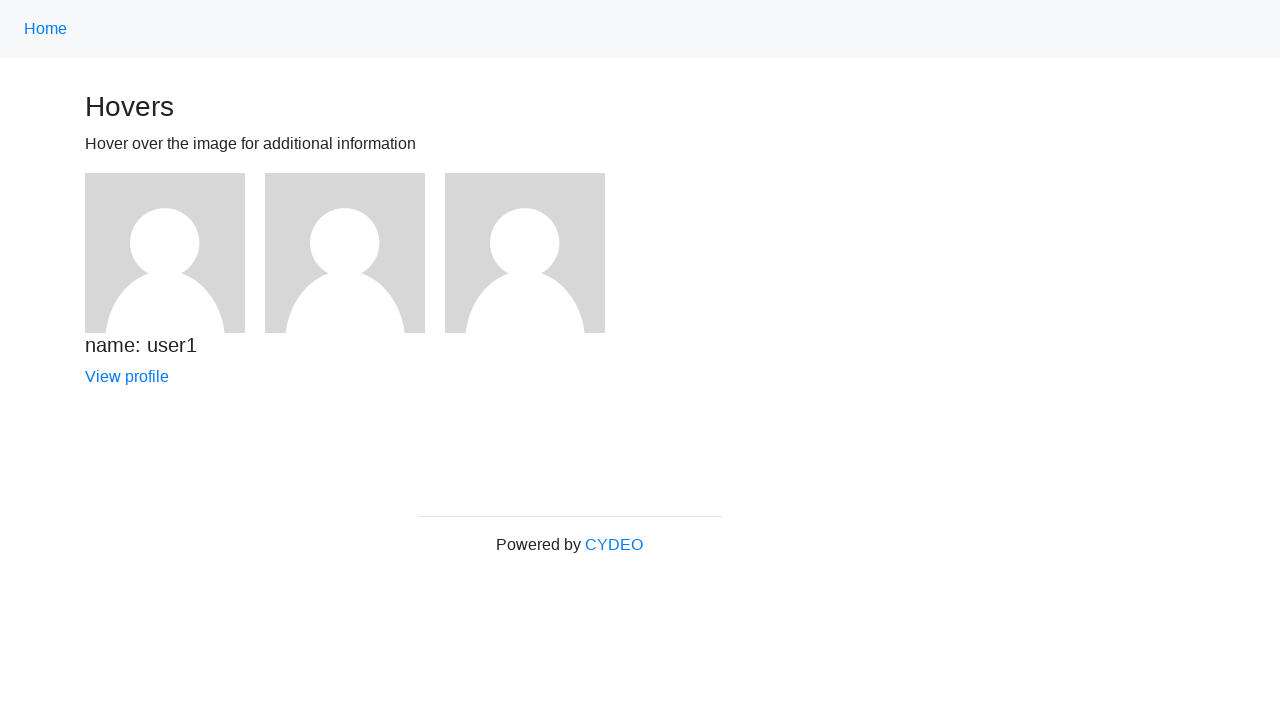

Hovered over a figure element at (355, 253) on xpath=//div[@class='figure'] >> nth=1
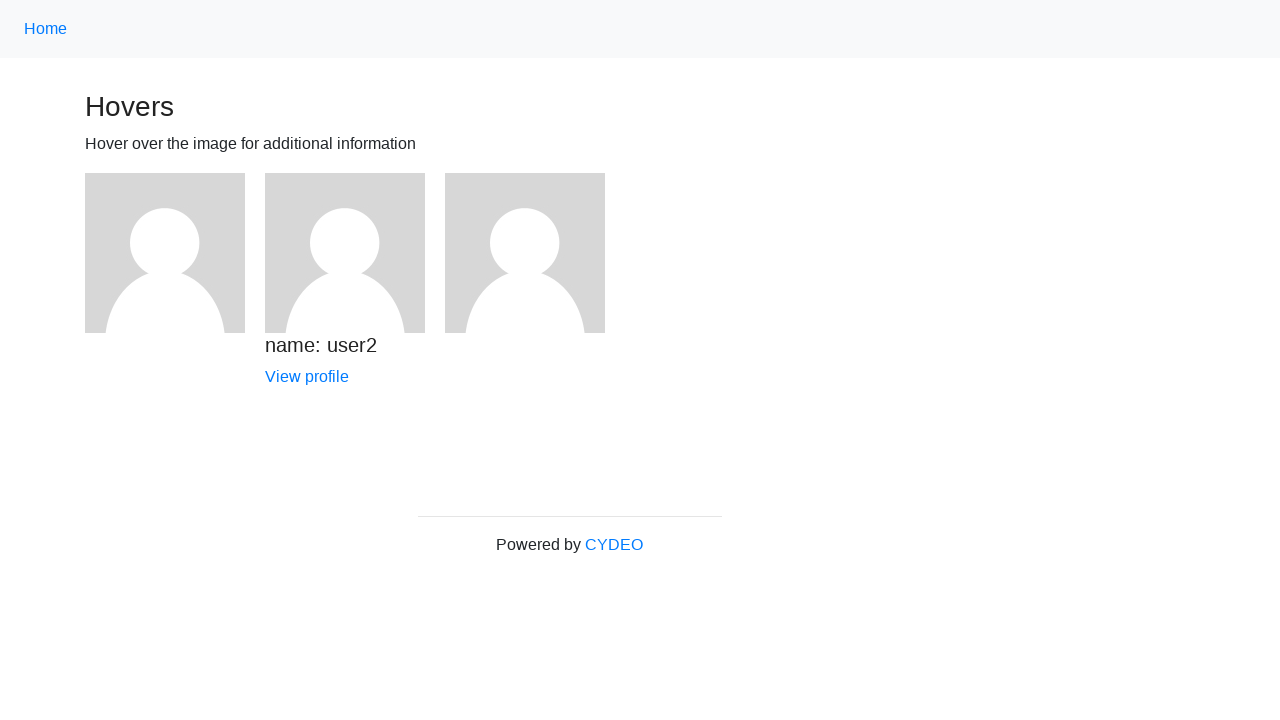

Hovered over a figure element at (535, 253) on xpath=//div[@class='figure'] >> nth=2
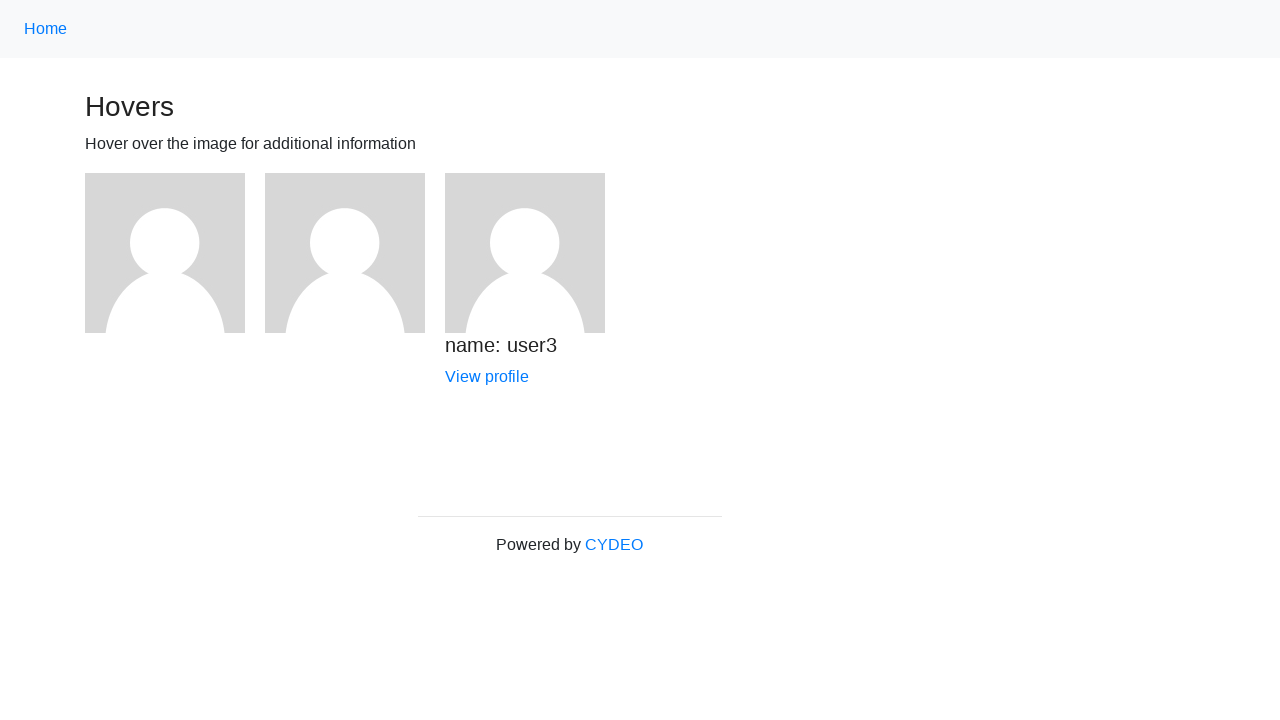

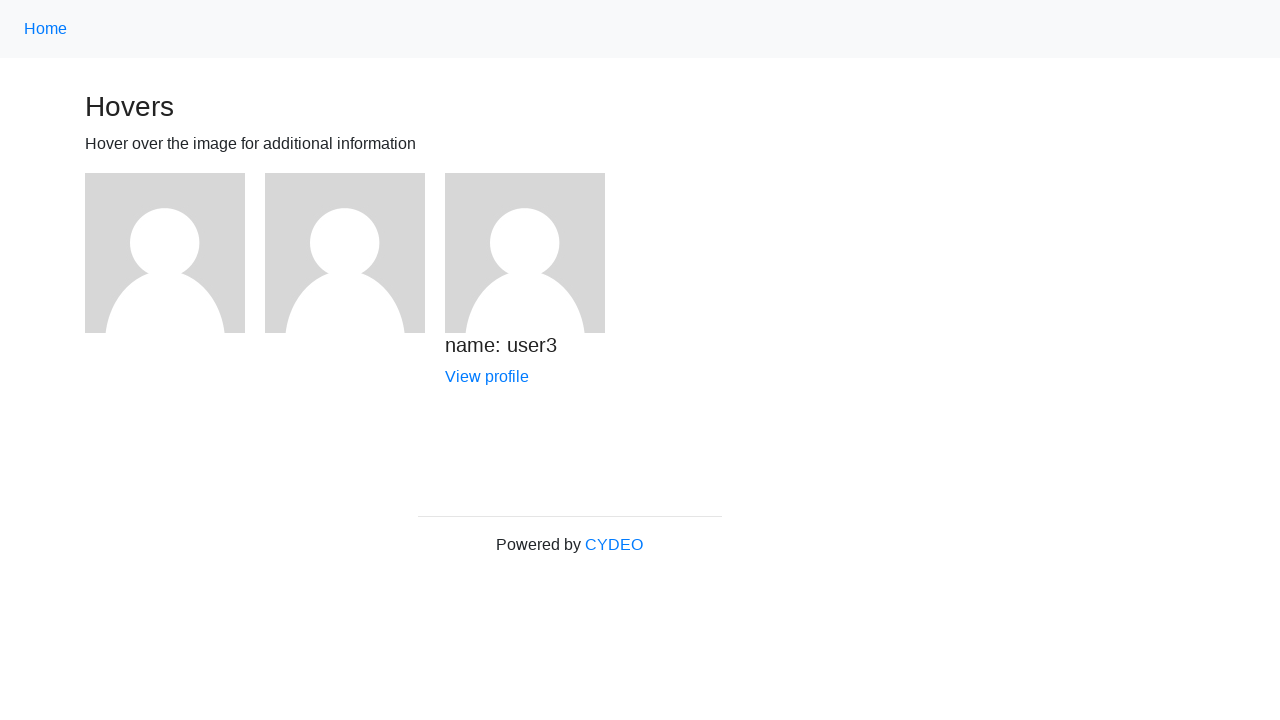